Tests addition of two floats (2.7 + 3.4 = 6.1) using the calculator

Starting URL: https://testsheepnz.github.io/BasicCalculator

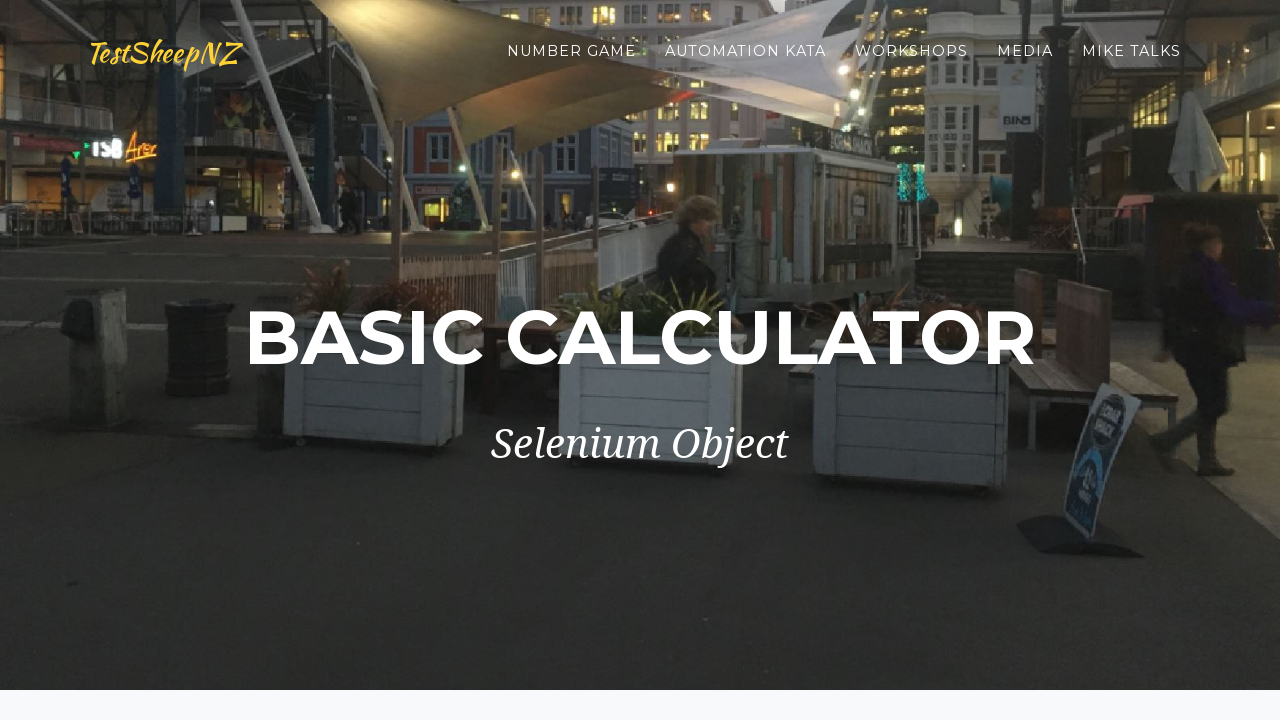

Selected 'Prototype' build version on #selectBuild
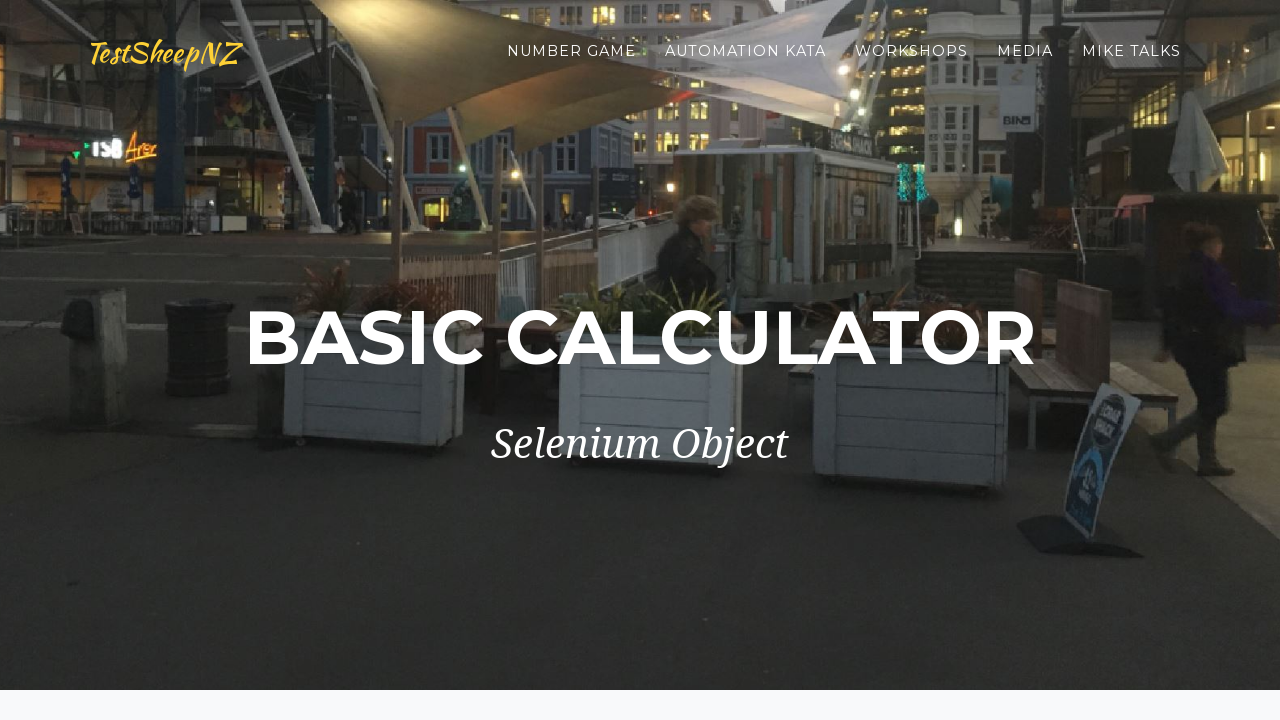

Entered first number 2.7 on #number1Field
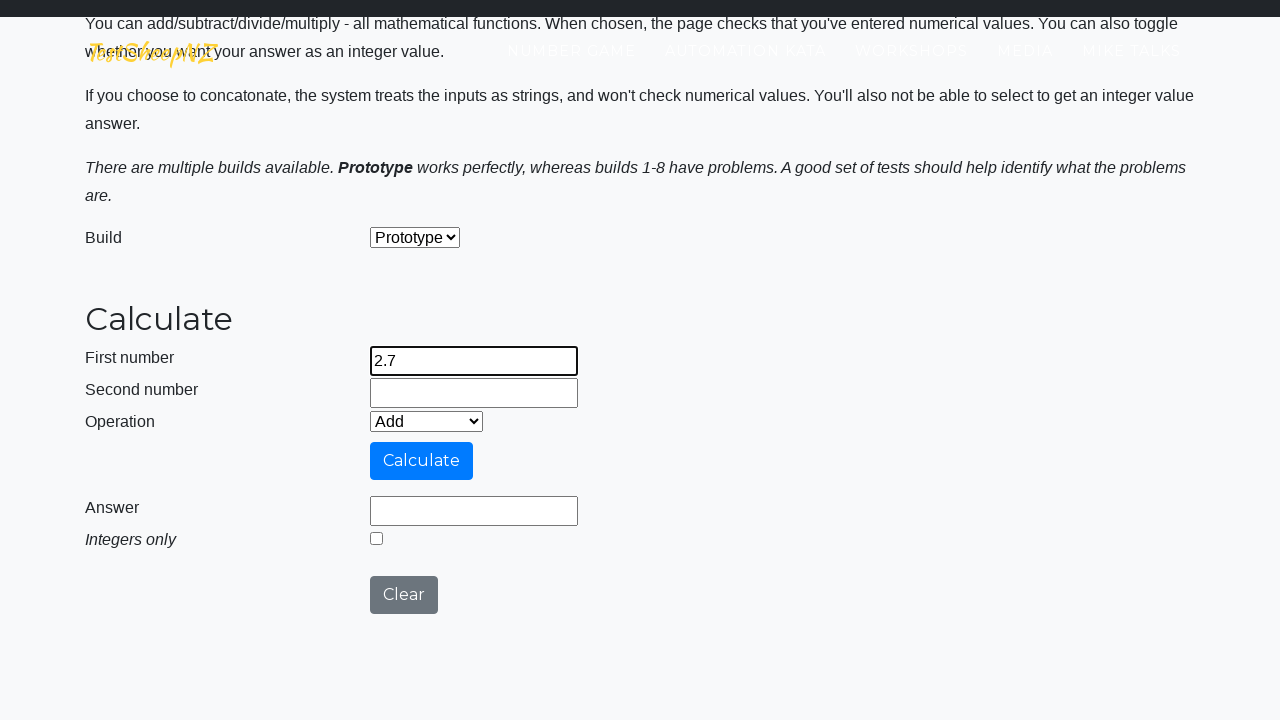

Entered second number 3.4 on #number2Field
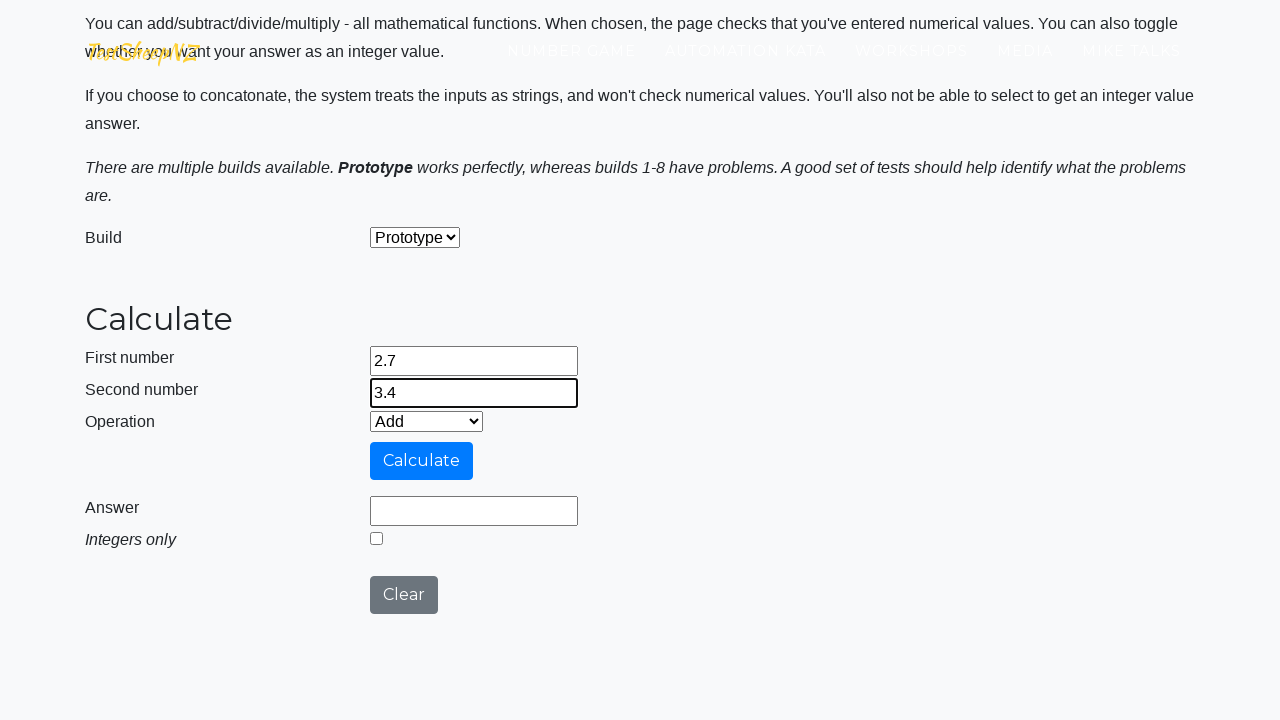

Selected 'Add' operation on #selectOperationDropdown
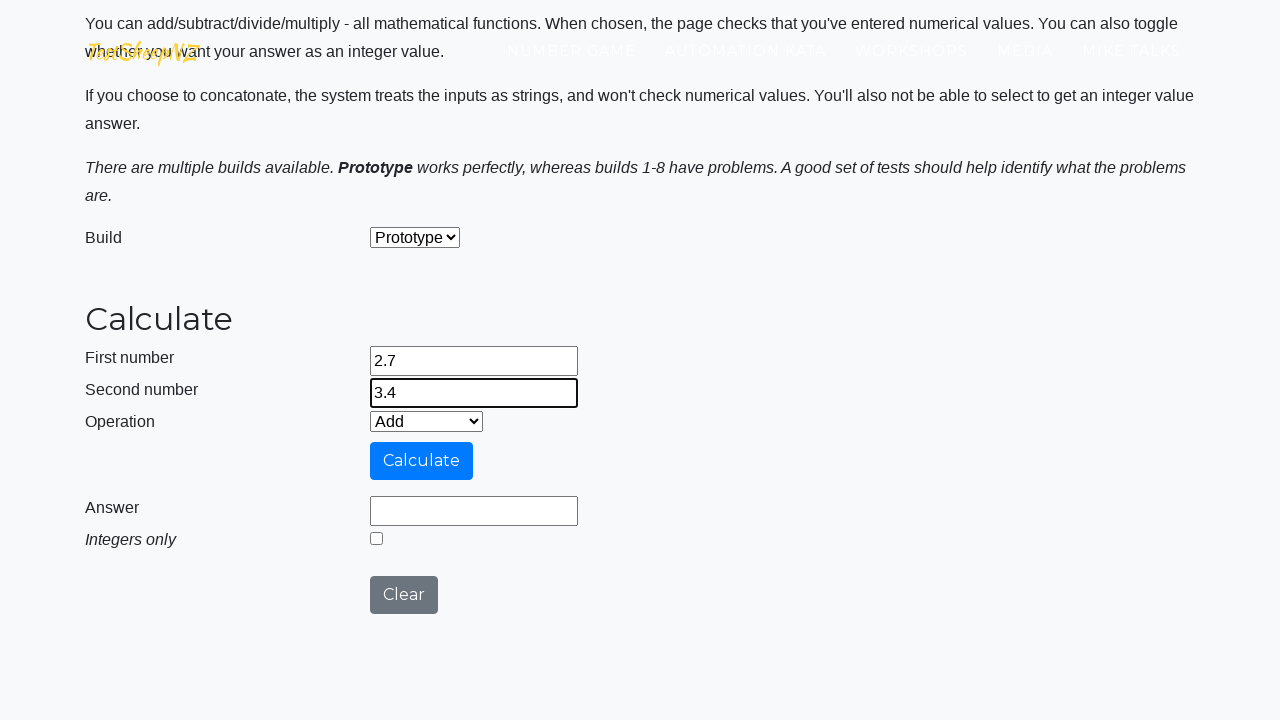

Clicked calculate button at (422, 461) on #calculateButton
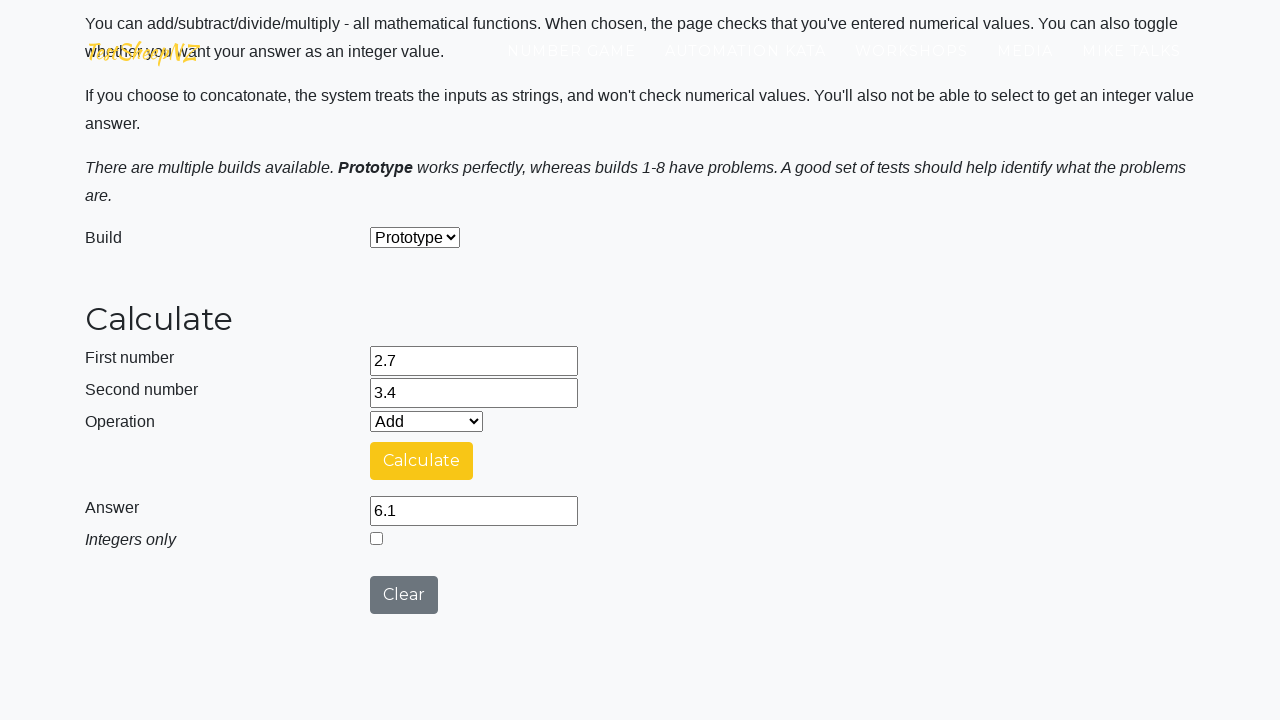

Verified calculation result is 6.1
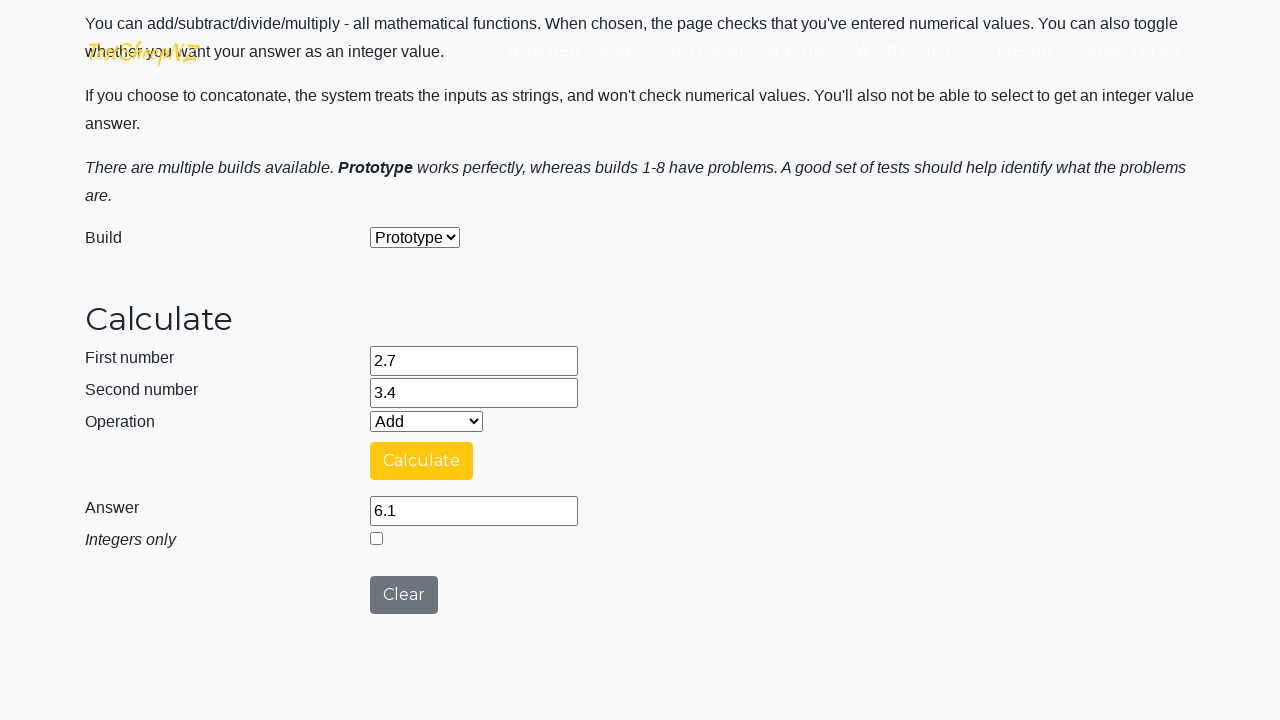

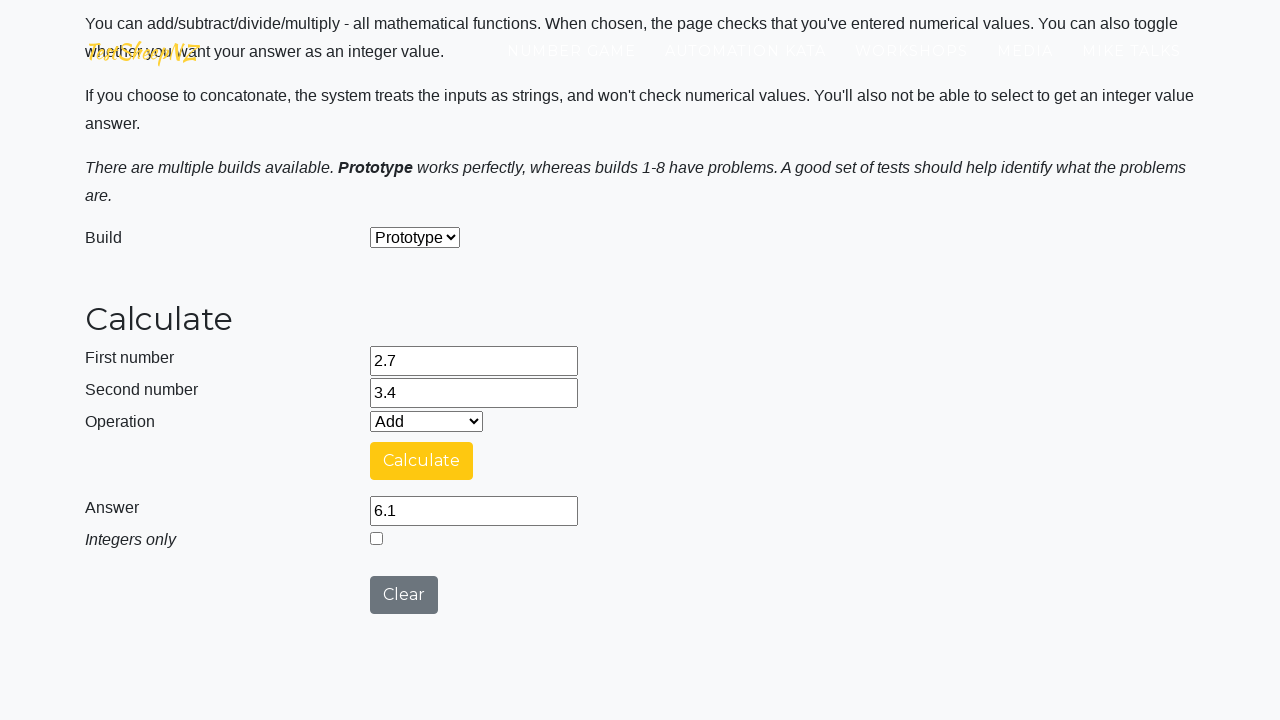